Opens the SpiceJet airline website and maximizes the browser window to verify the page loads successfully

Starting URL: https://www.spicejet.com

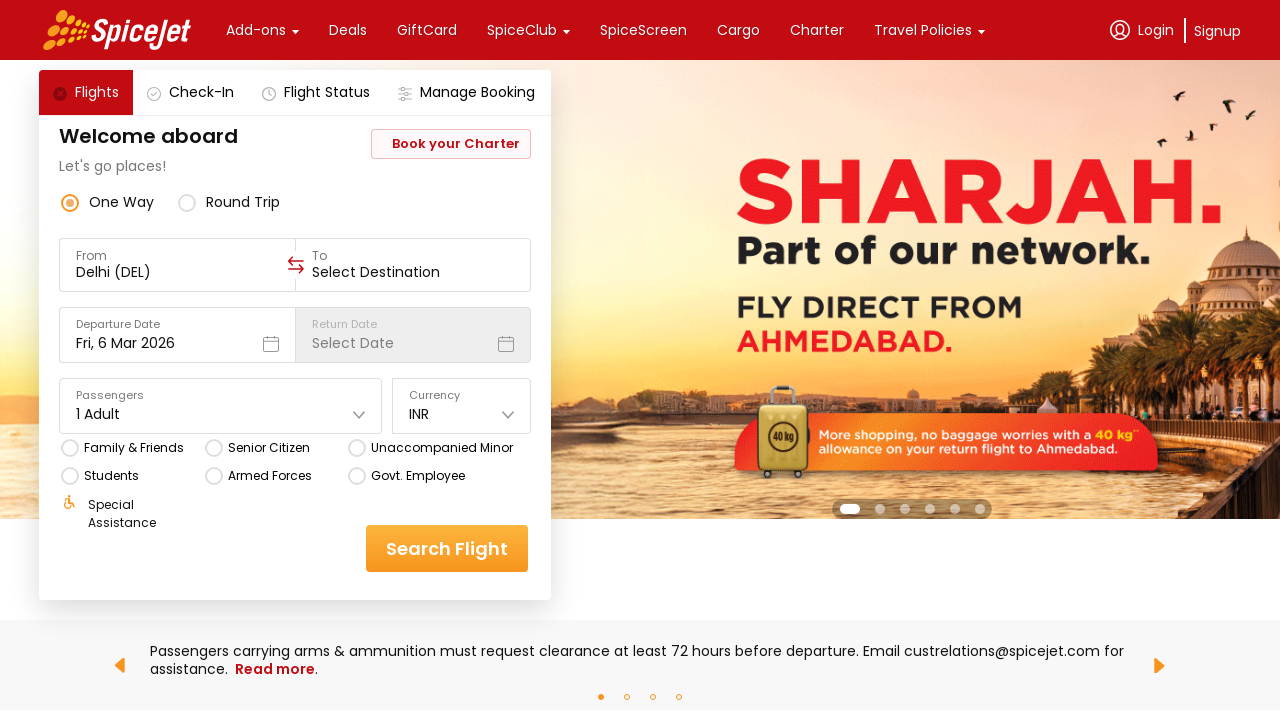

Waited for page to reach domcontentloaded state
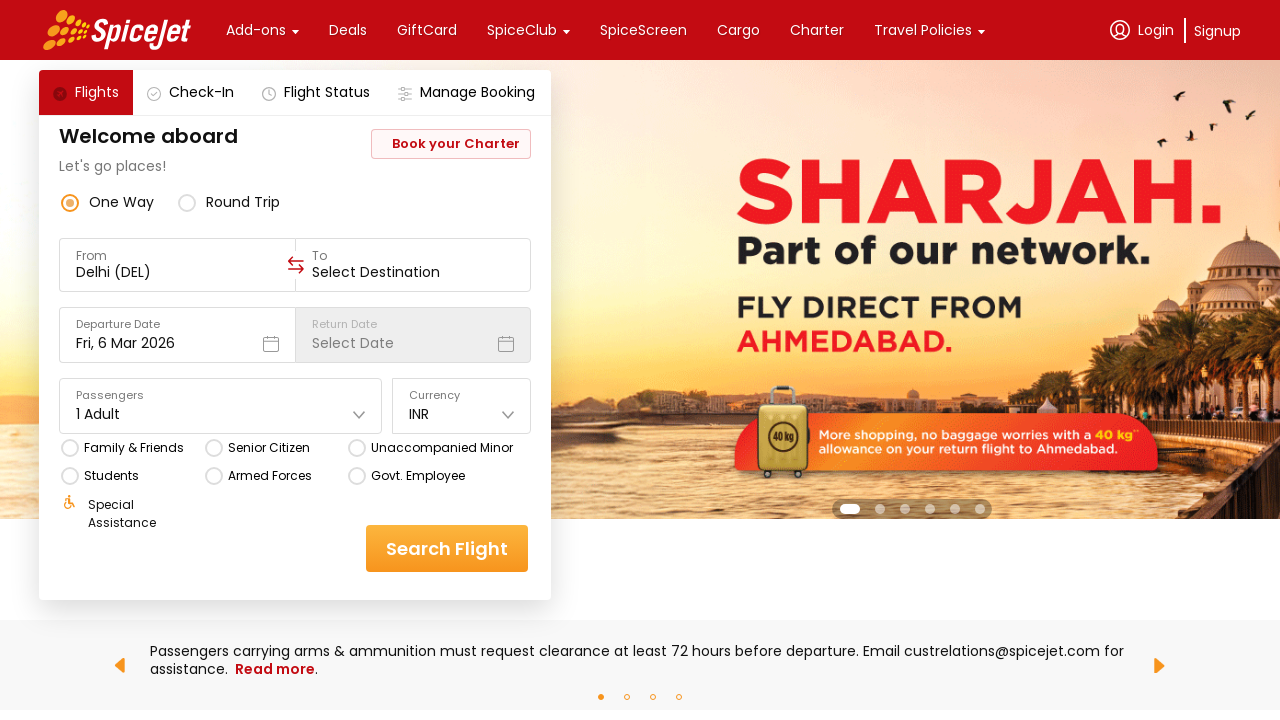

Verified body element is present on SpiceJet homepage
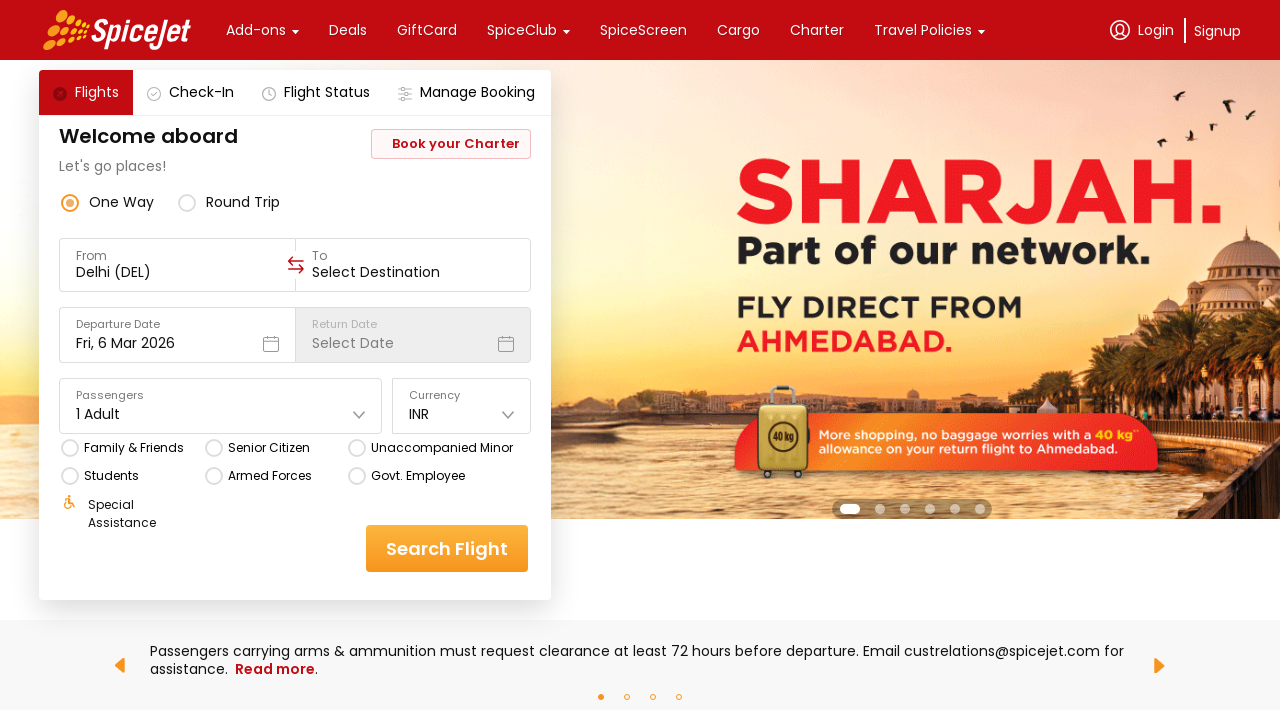

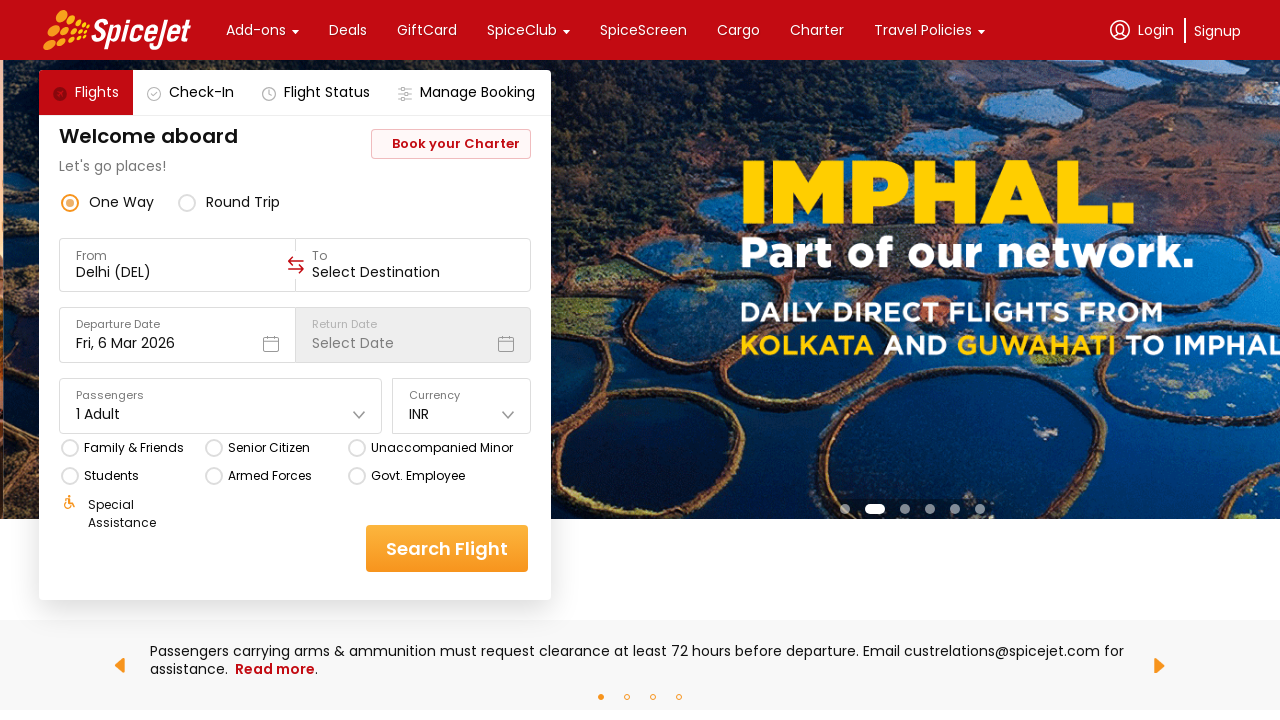